Solves a mathematical challenge by extracting a value from the page, calculating the answer, filling the form with the result, selecting checkboxes and radio buttons, then submitting

Starting URL: http://suninjuly.github.io/math.html

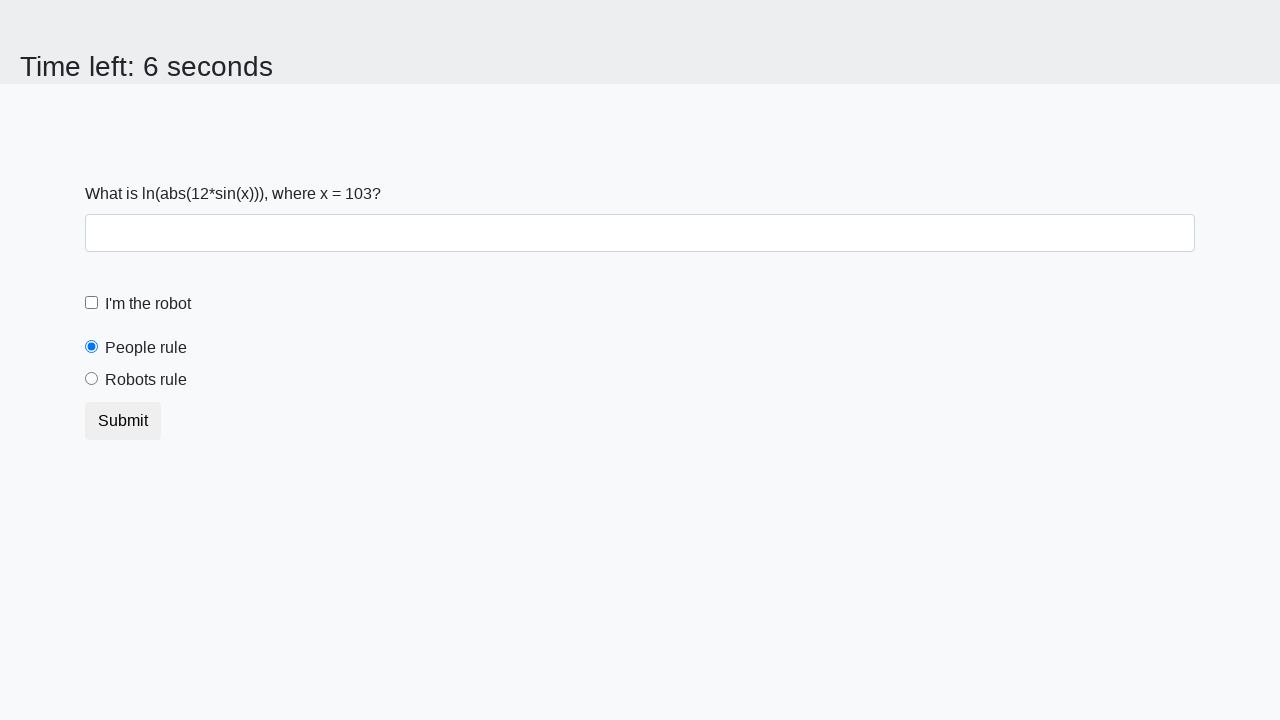

Located the input value element
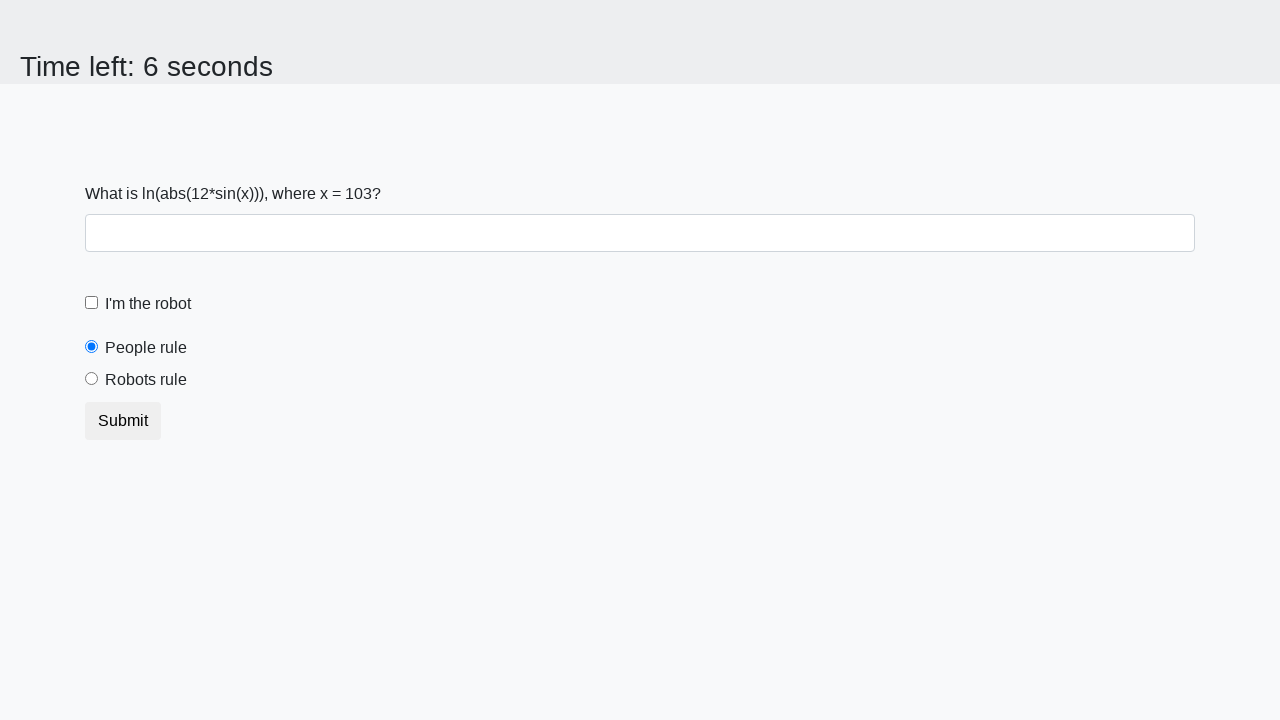

Extracted x value from page: 103
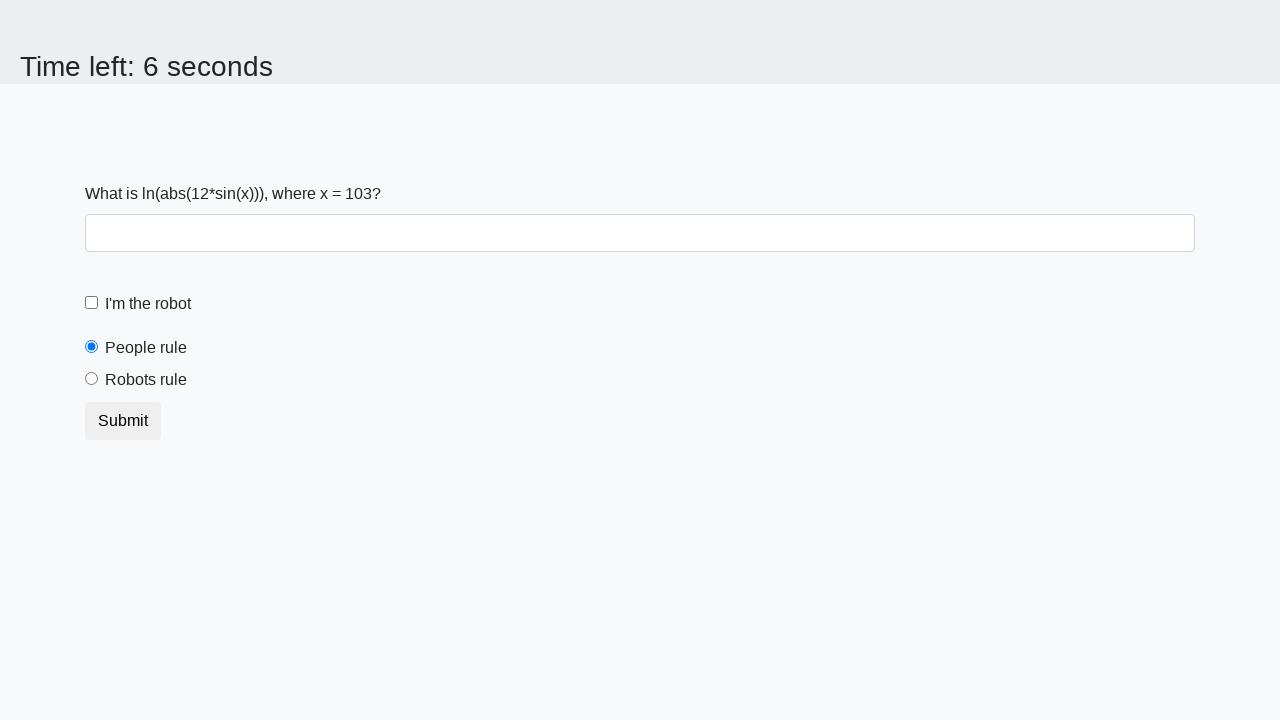

Calculated answer using formula: 2.0116796413407005
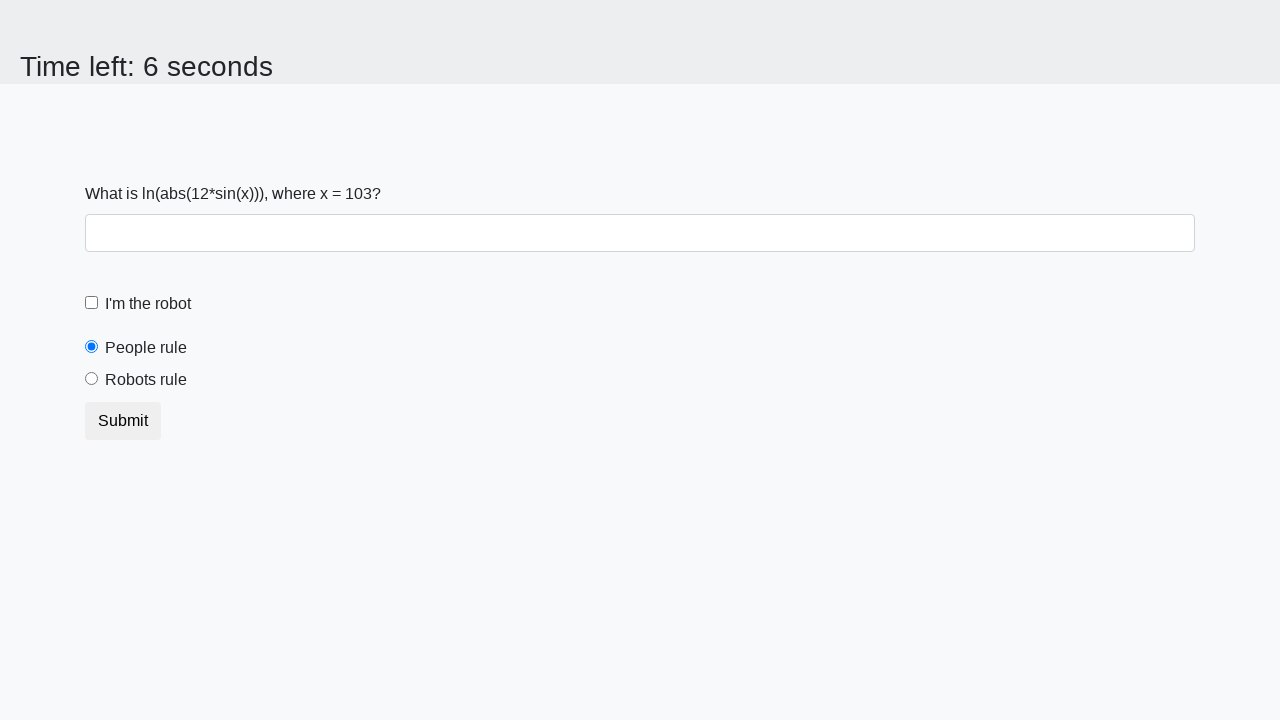

Filled answer field with calculated value on #answer
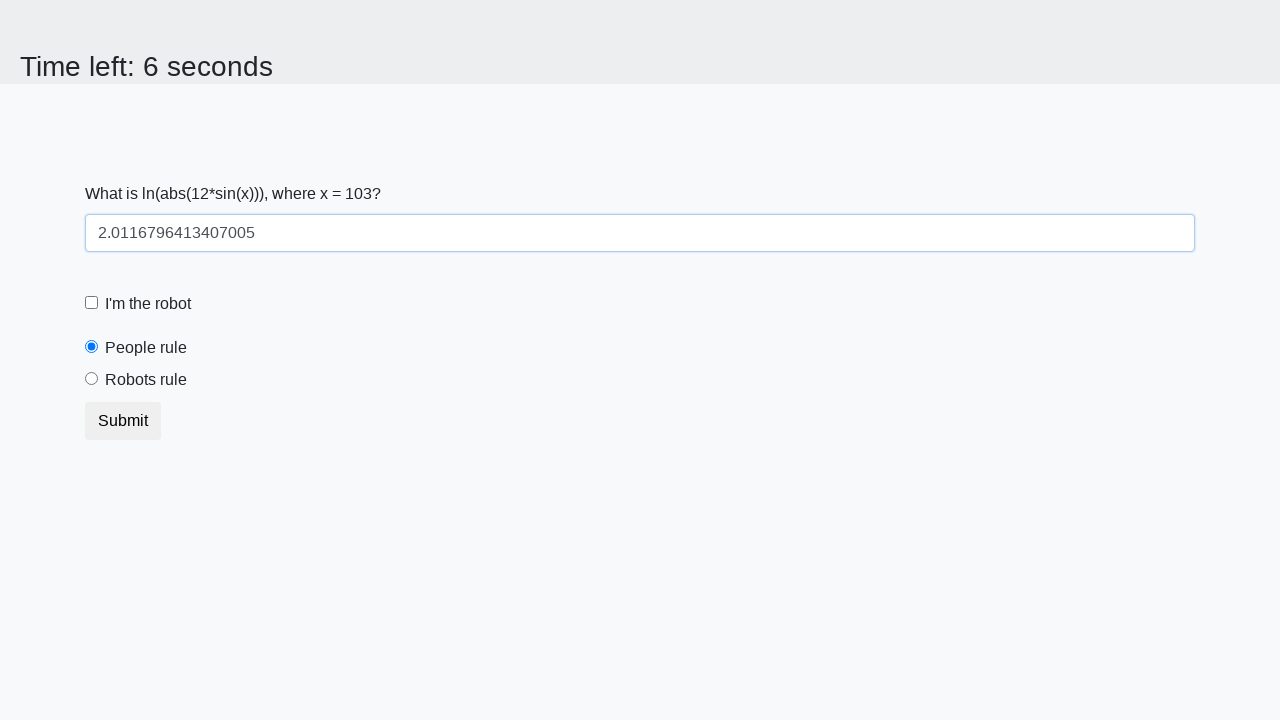

Checked the robot checkbox at (92, 303) on #robotCheckbox
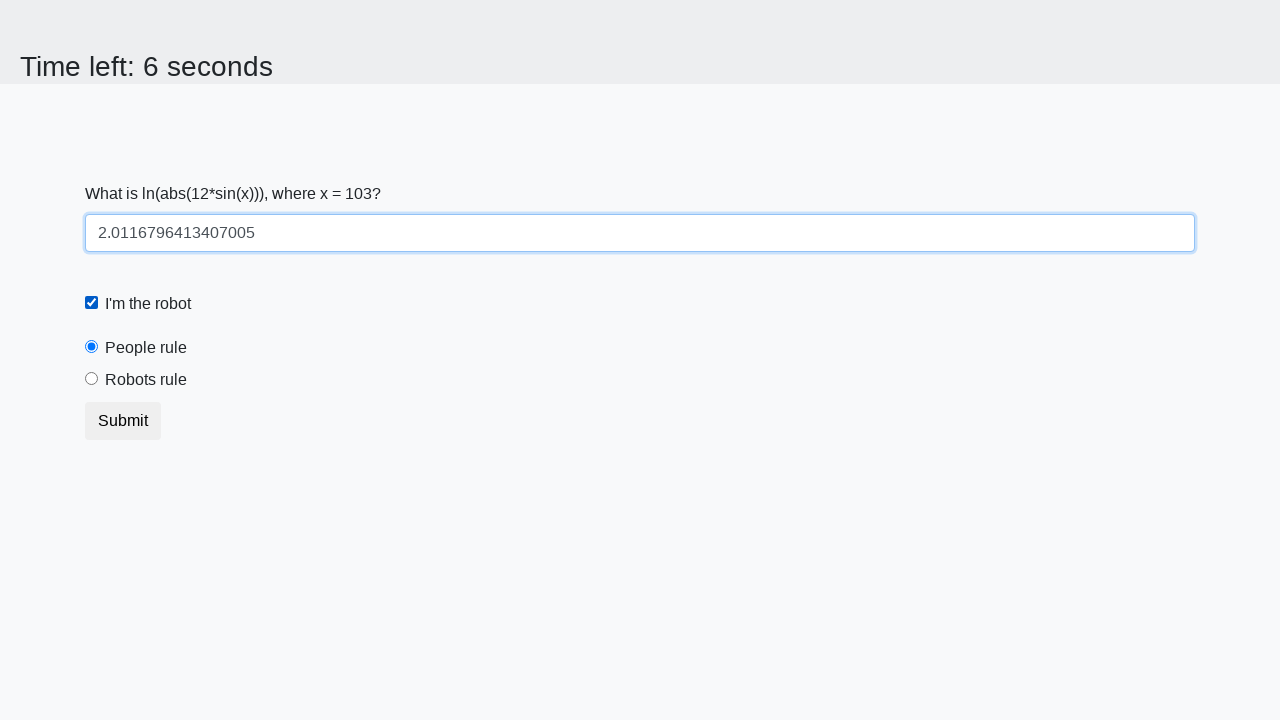

Selected the robots rule radio button at (92, 379) on #robotsRule
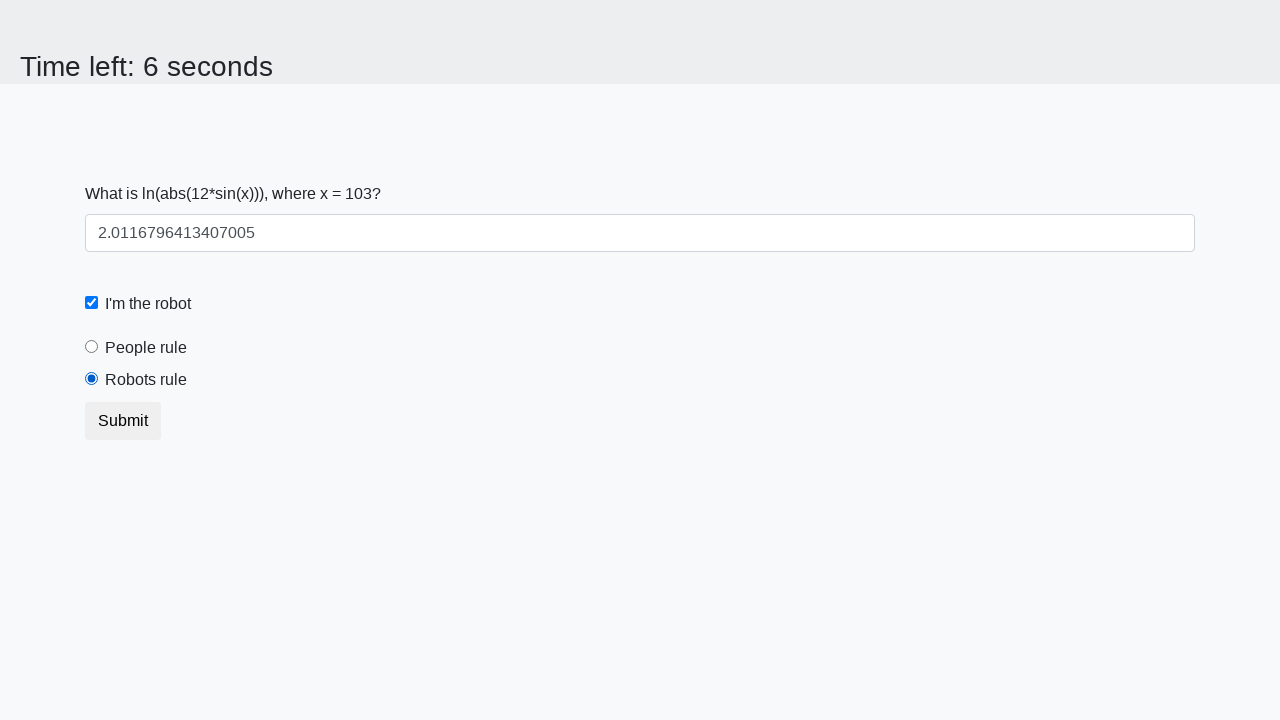

Submitted the form at (123, 421) on button.btn
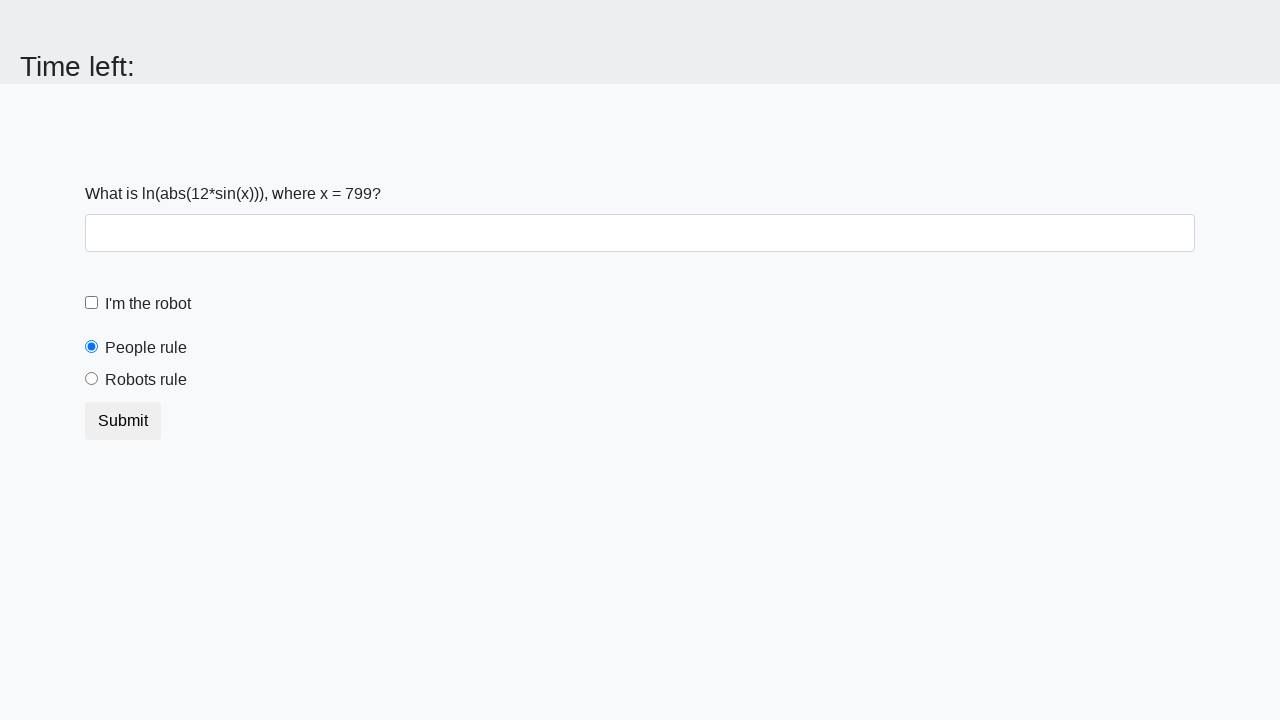

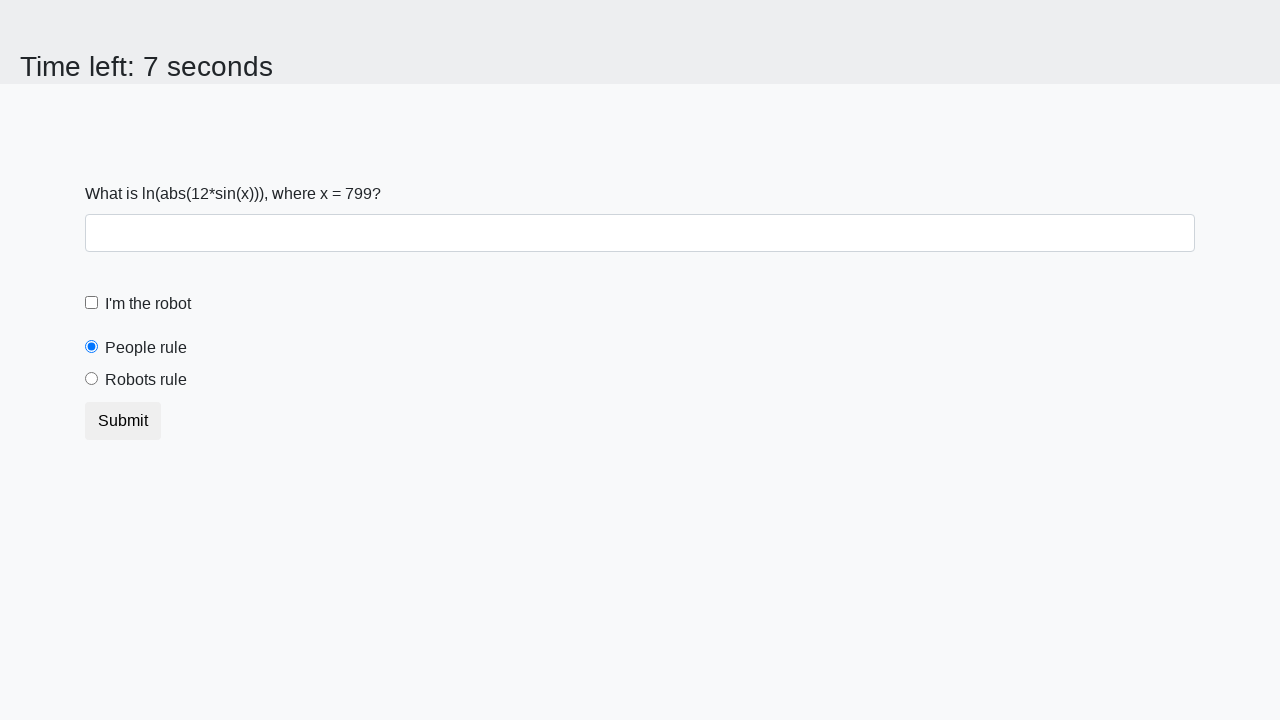